Navigates to an EMI calculator website and scrolls to the Home Loan EMI Calculator section

Starting URL: https://emicalculator.net/

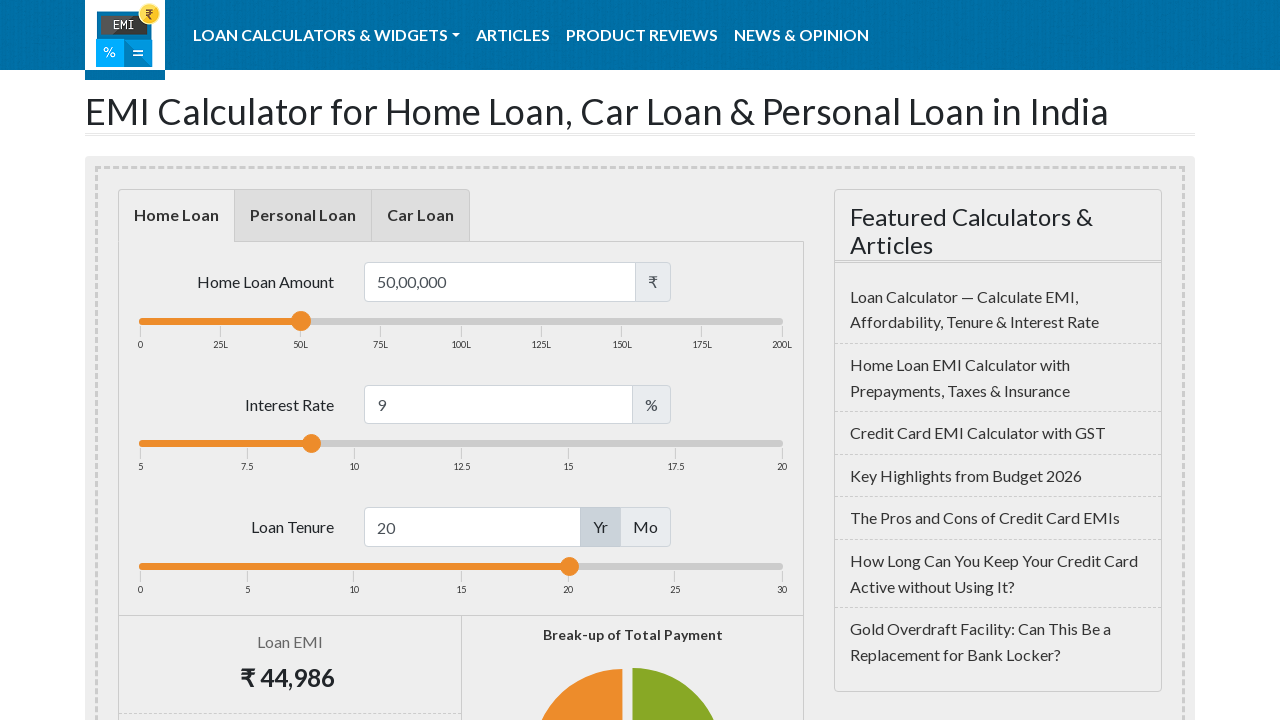

Navigated to EMI calculator website at https://emicalculator.net/
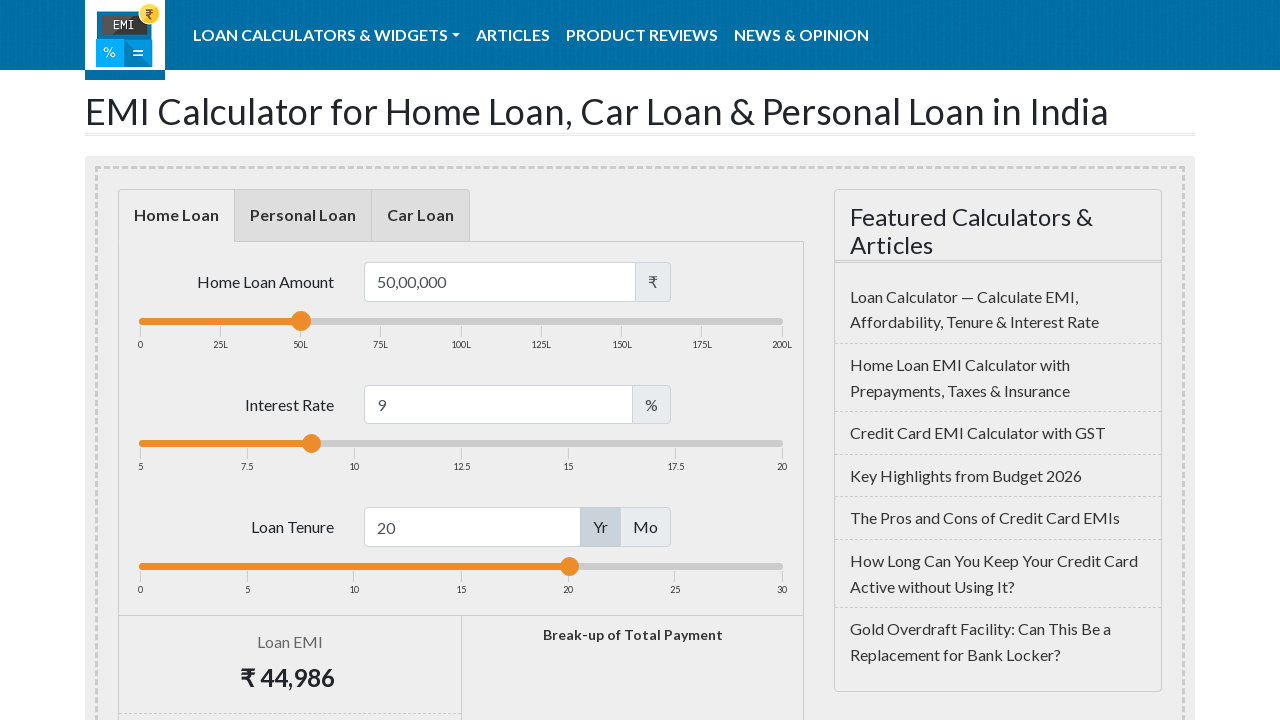

Located Home Loan EMI Calculator element
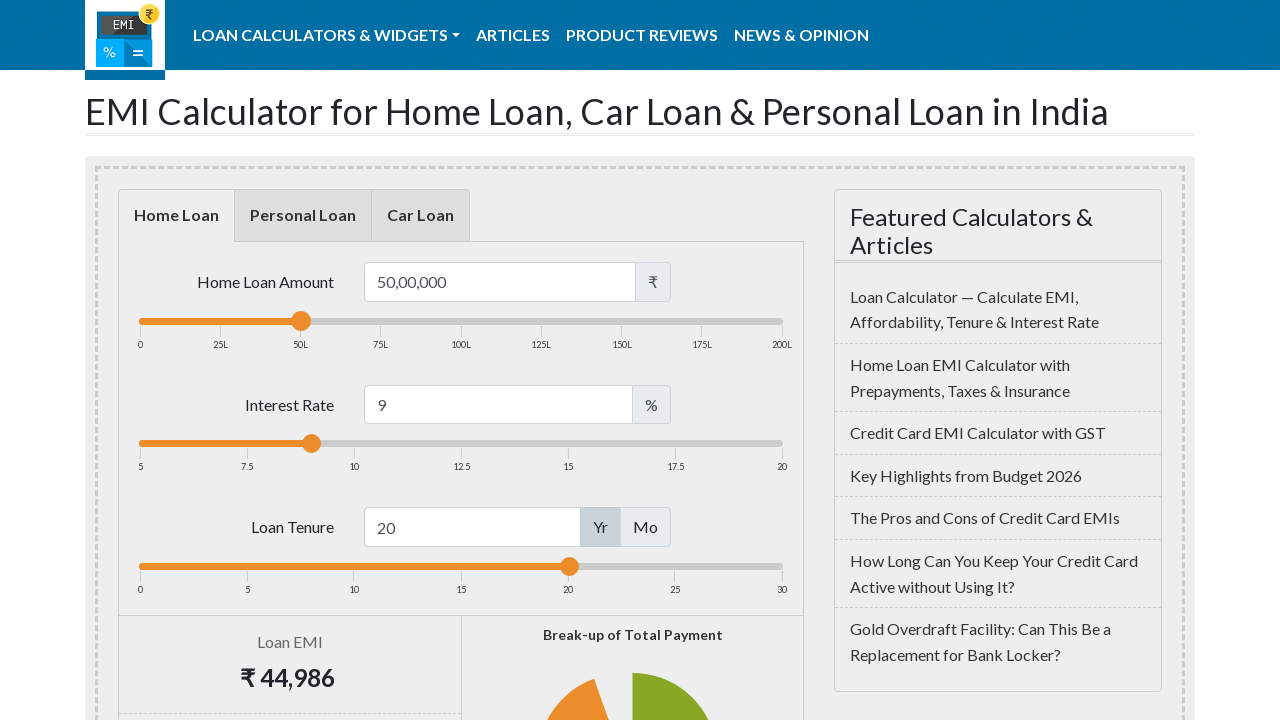

Scrolled to Home Loan EMI Calculator section
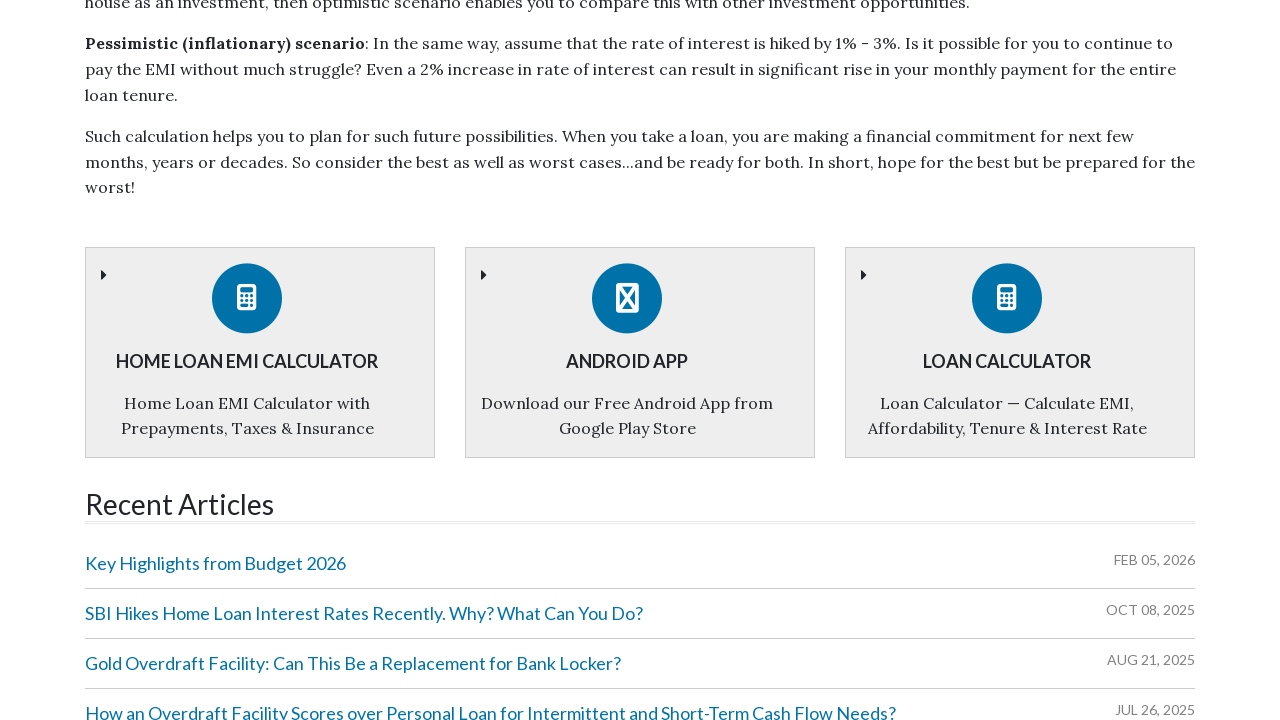

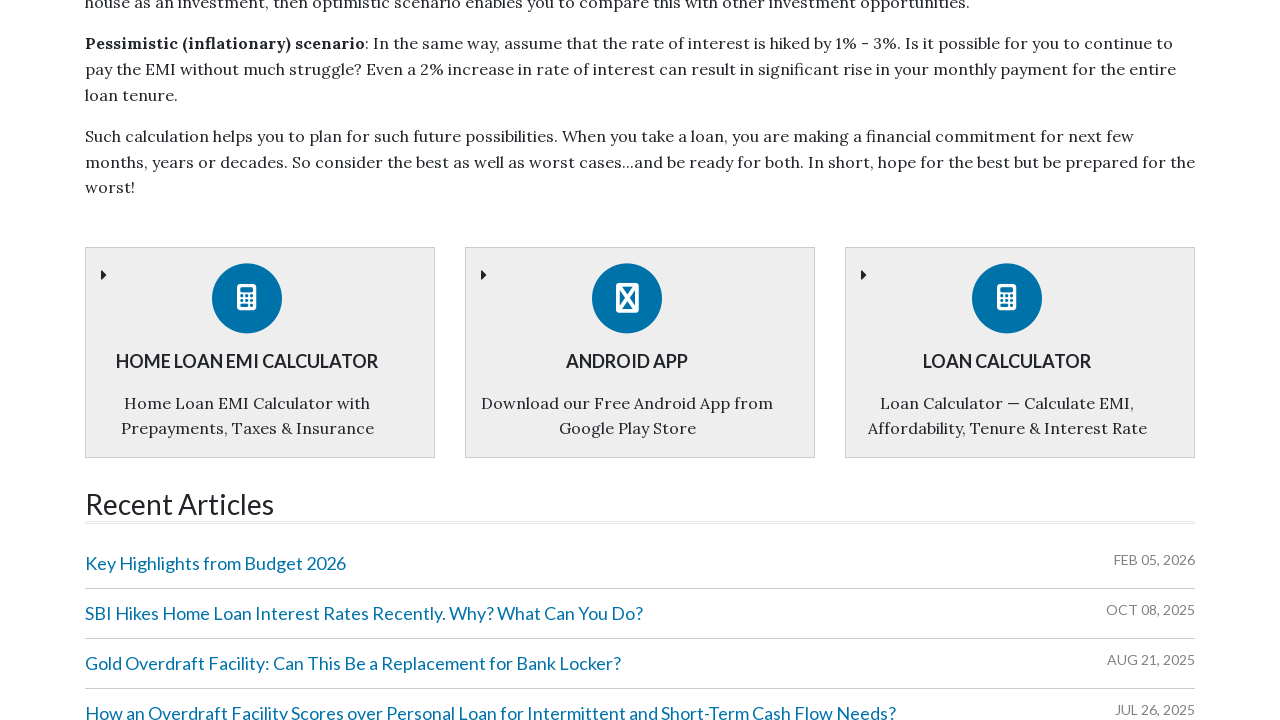